Tests the e-commerce demo site by filtering for Apple products, adding a product to the cart, and verifying the cart contains the correct item.

Starting URL: https://bstackdemo.com/

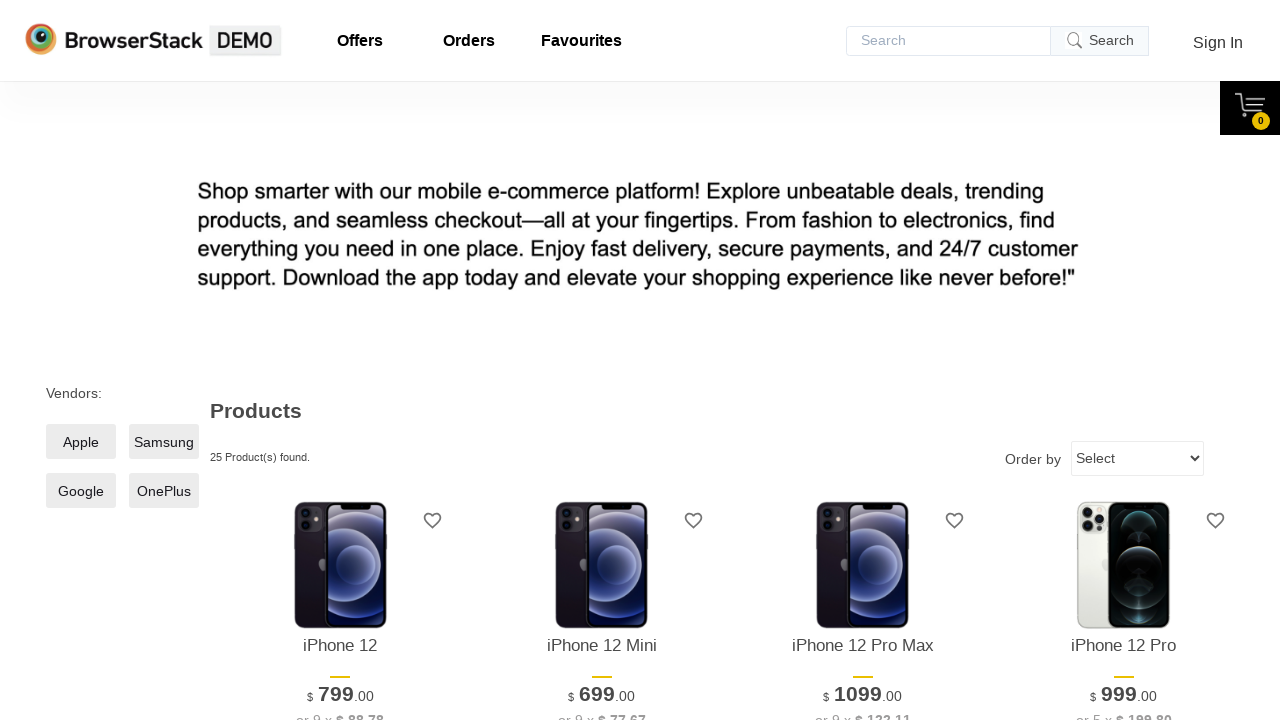

Page loaded with correct title 'StackDemo'
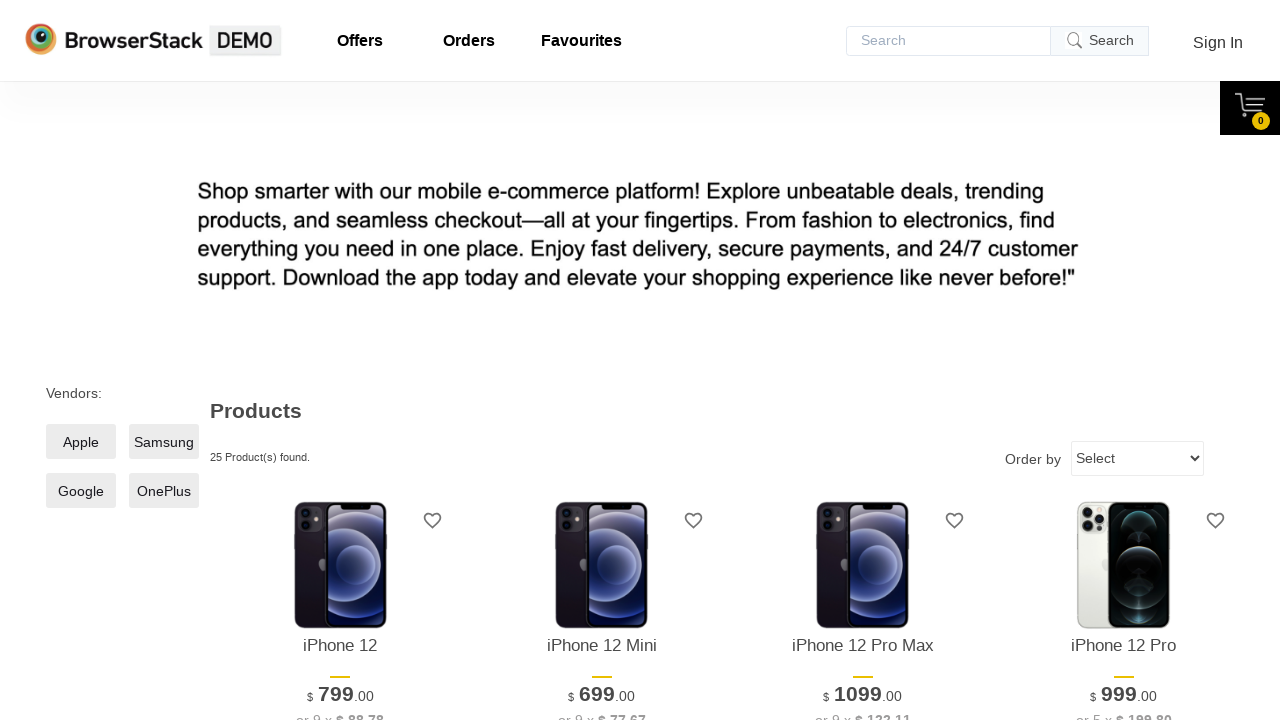

Clicked on Apple products filter at (164, 442) on xpath=//*[@id="__next"]/div/div/main/div[1]/div[2]/label/span
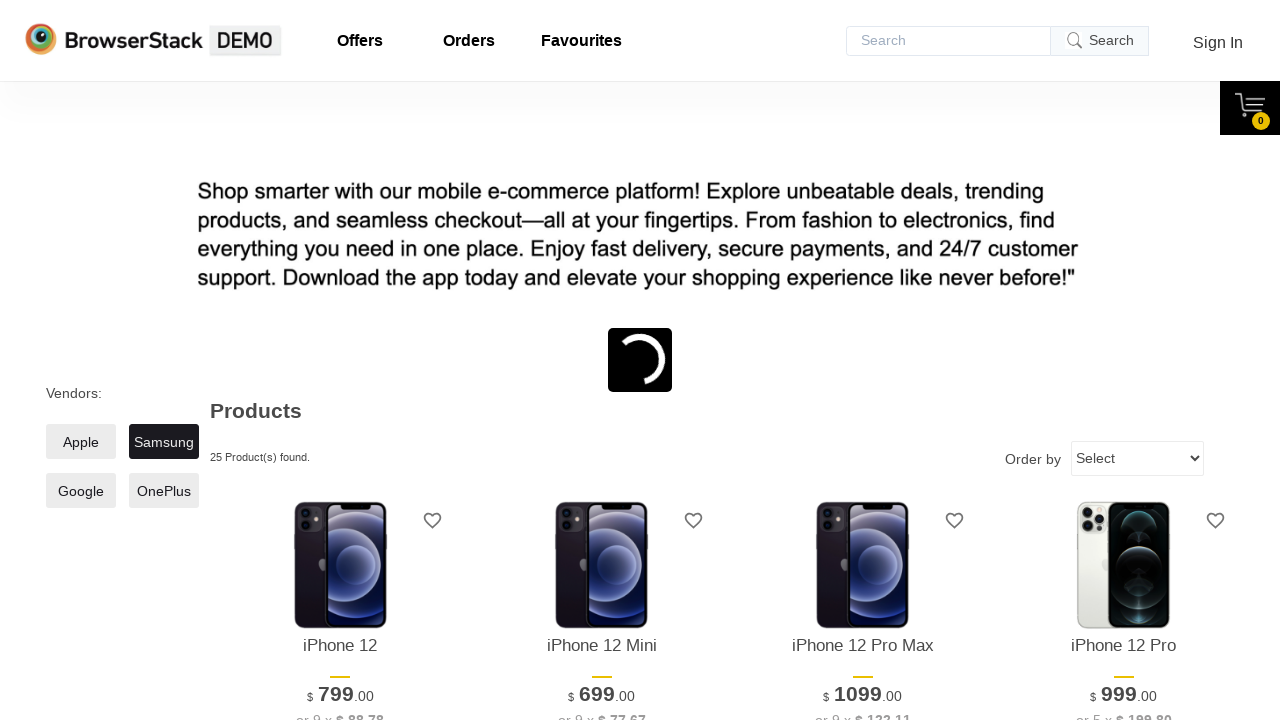

Product selector loaded on page
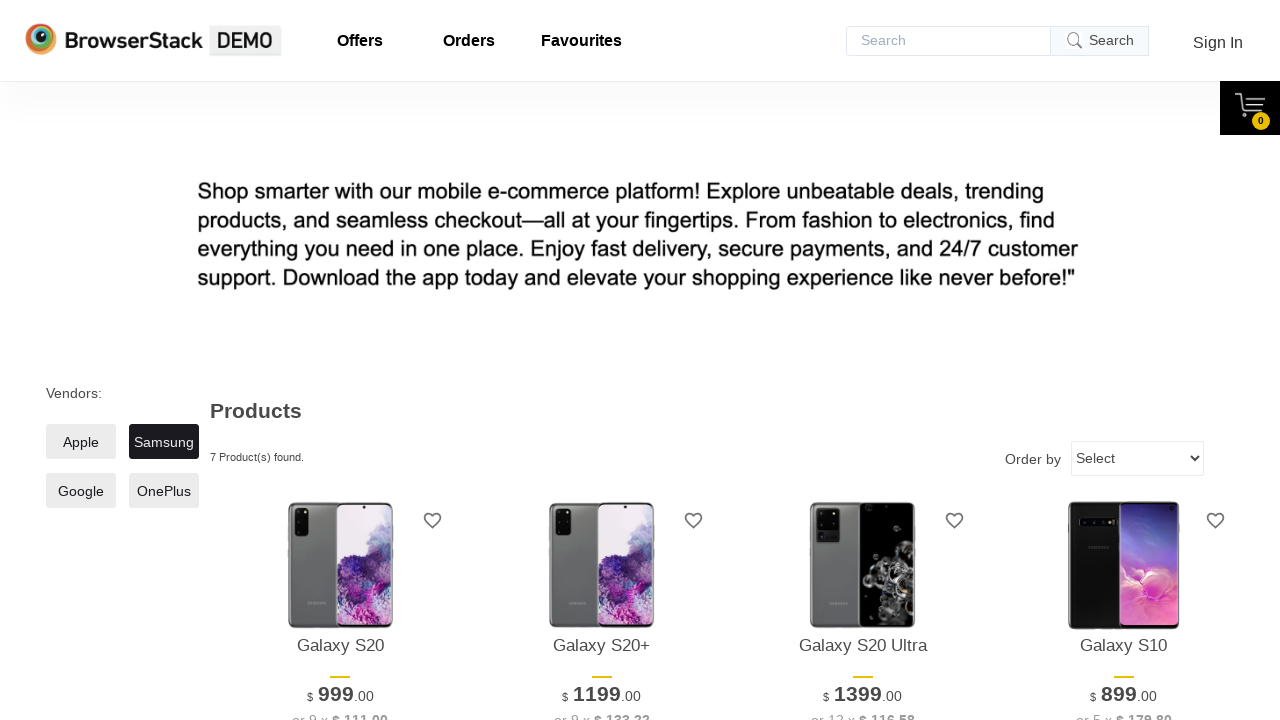

Retrieved product name from page: 'Galaxy S20'
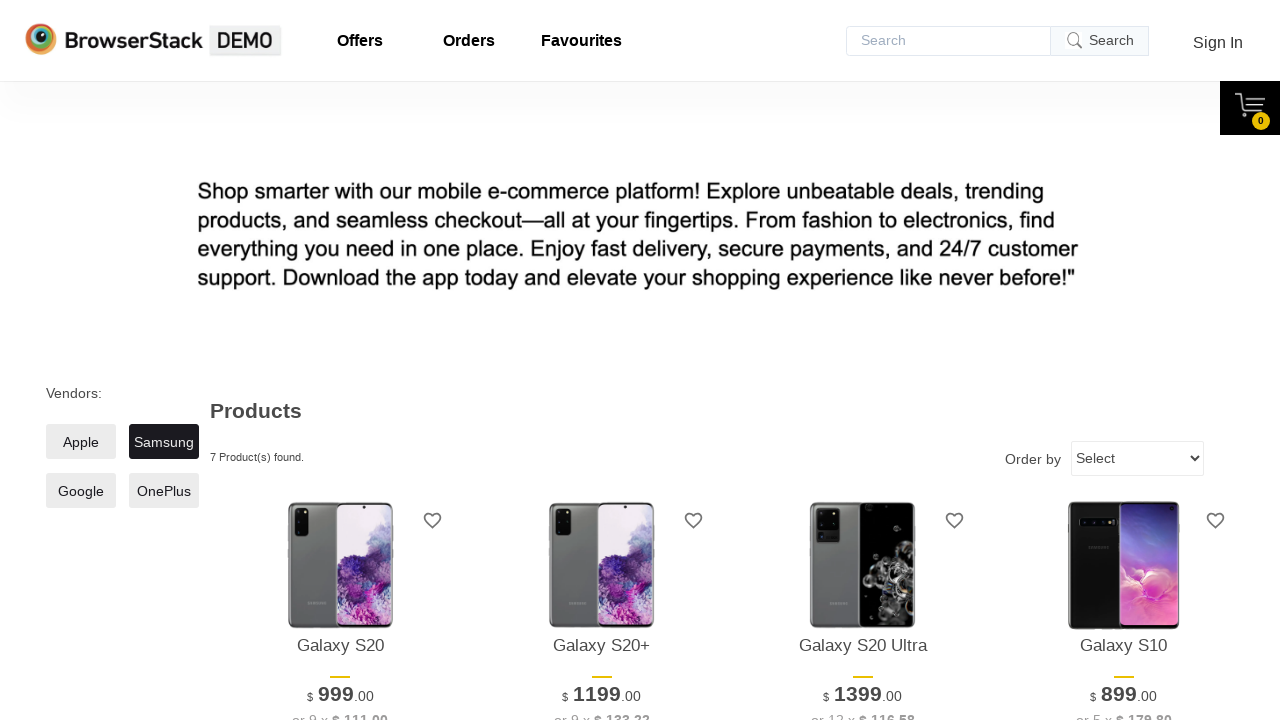

Clicked 'Add to cart' button at (340, 361) on xpath=//*[@id="10"]/div[4]
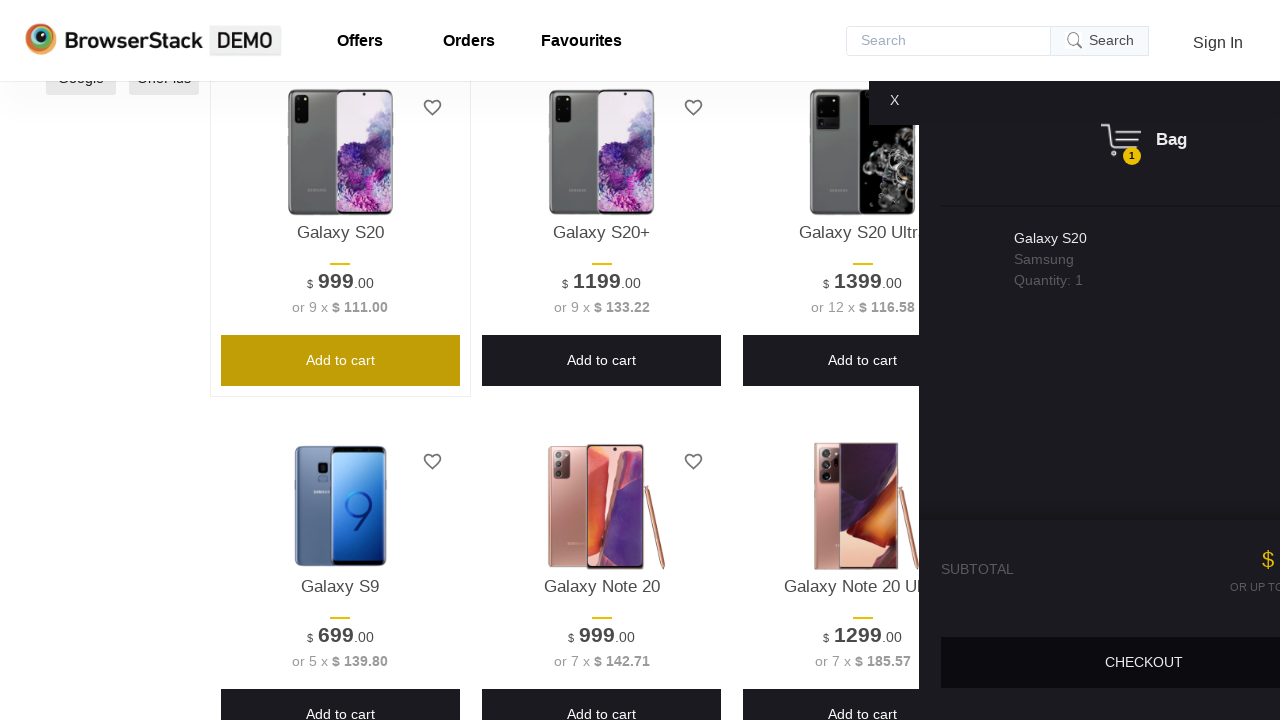

Cart pane became visible
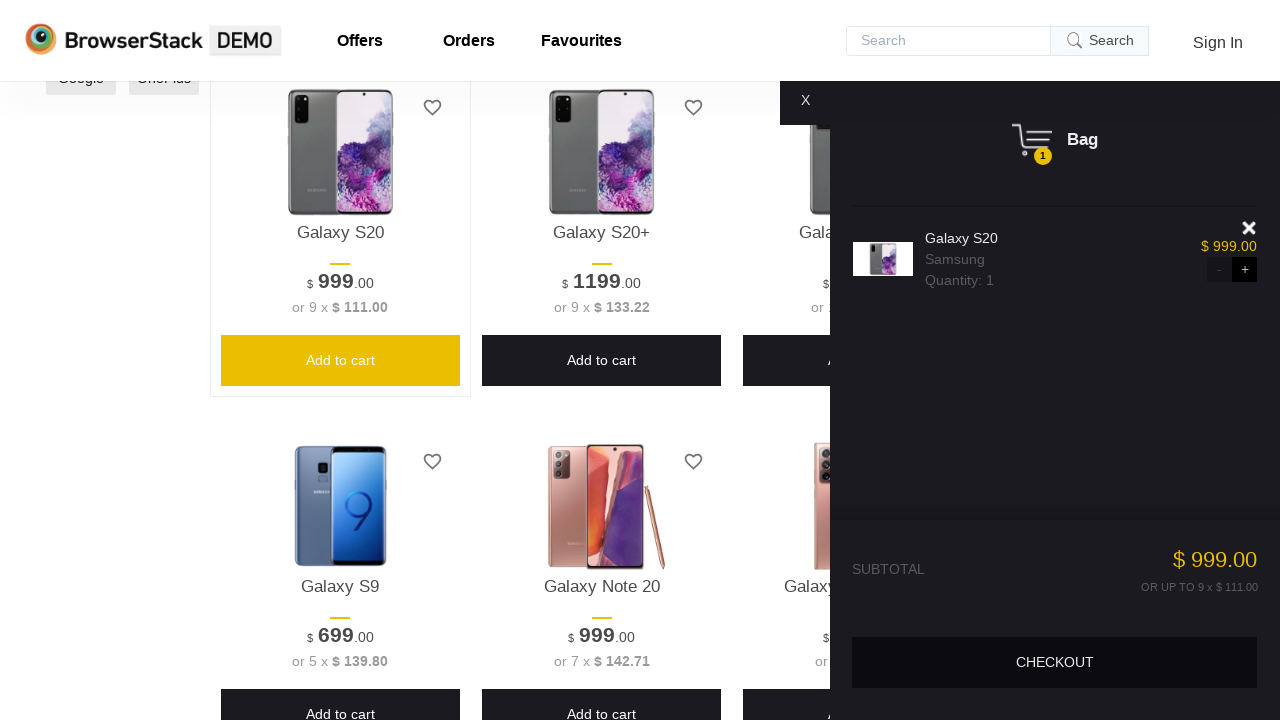

Cart item selector loaded
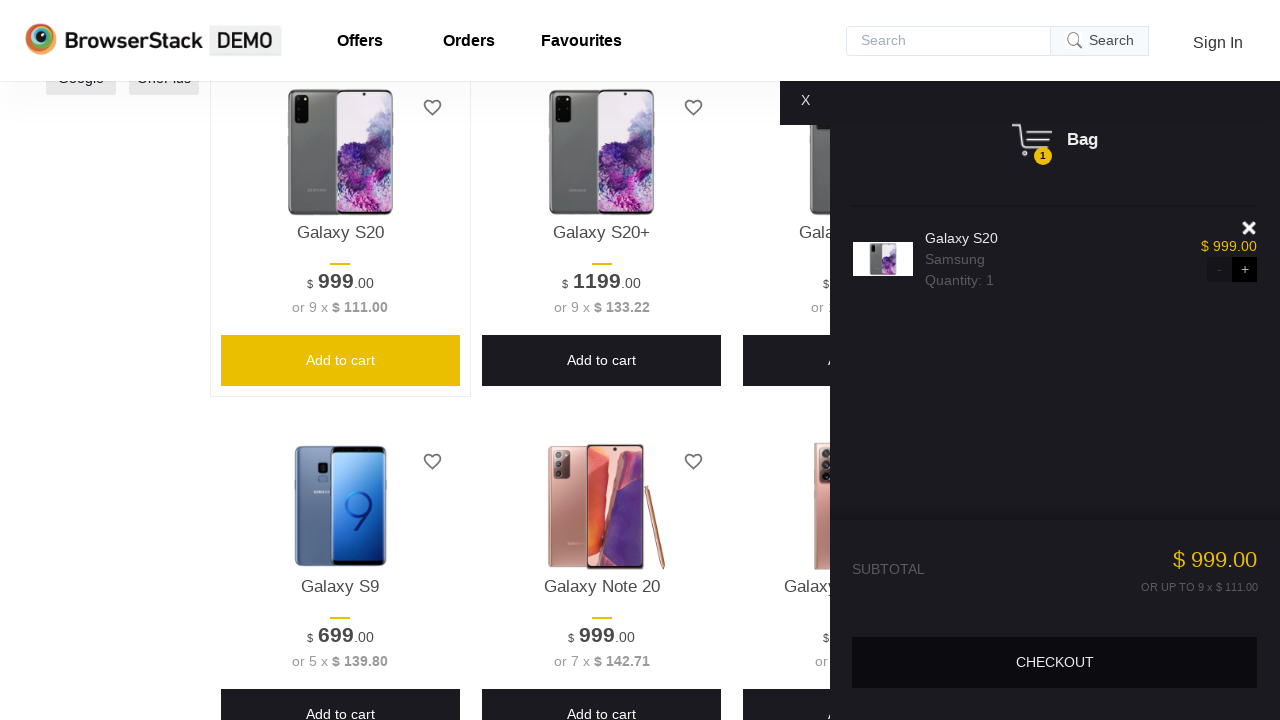

Retrieved product name from cart: 'Galaxy S20'
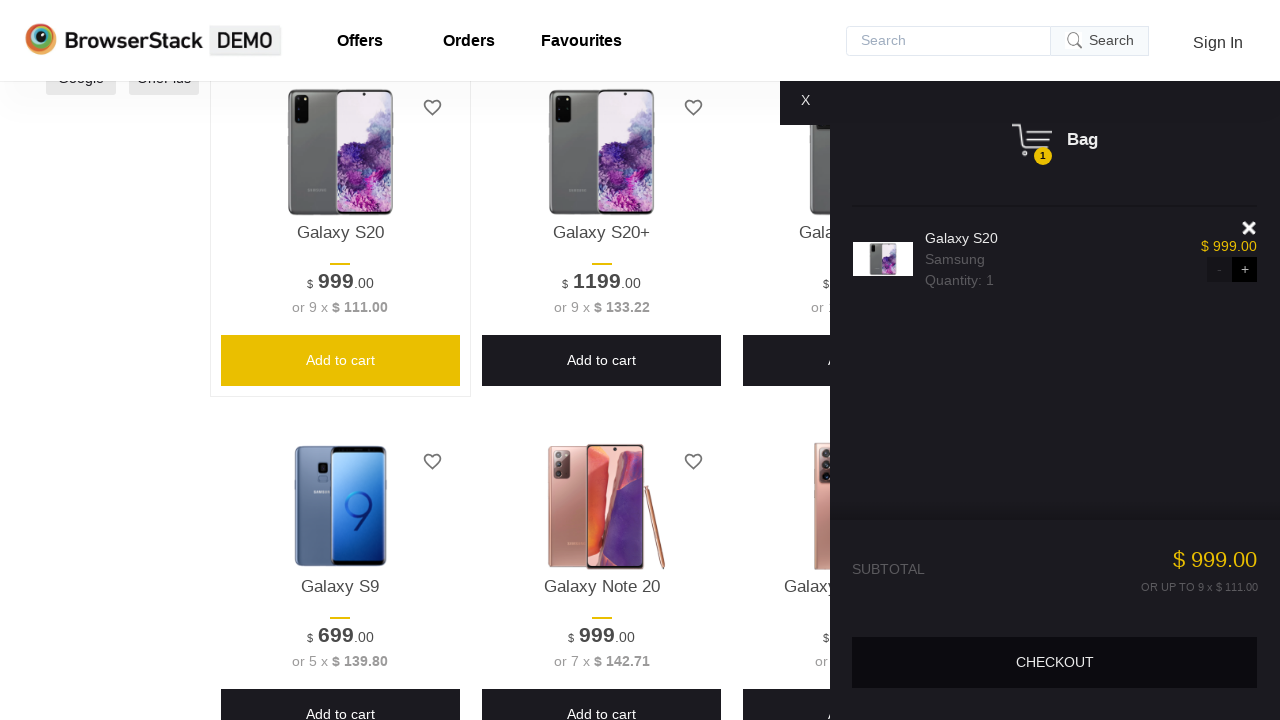

Verified cart item matches page item: 'Galaxy S20' == 'Galaxy S20'
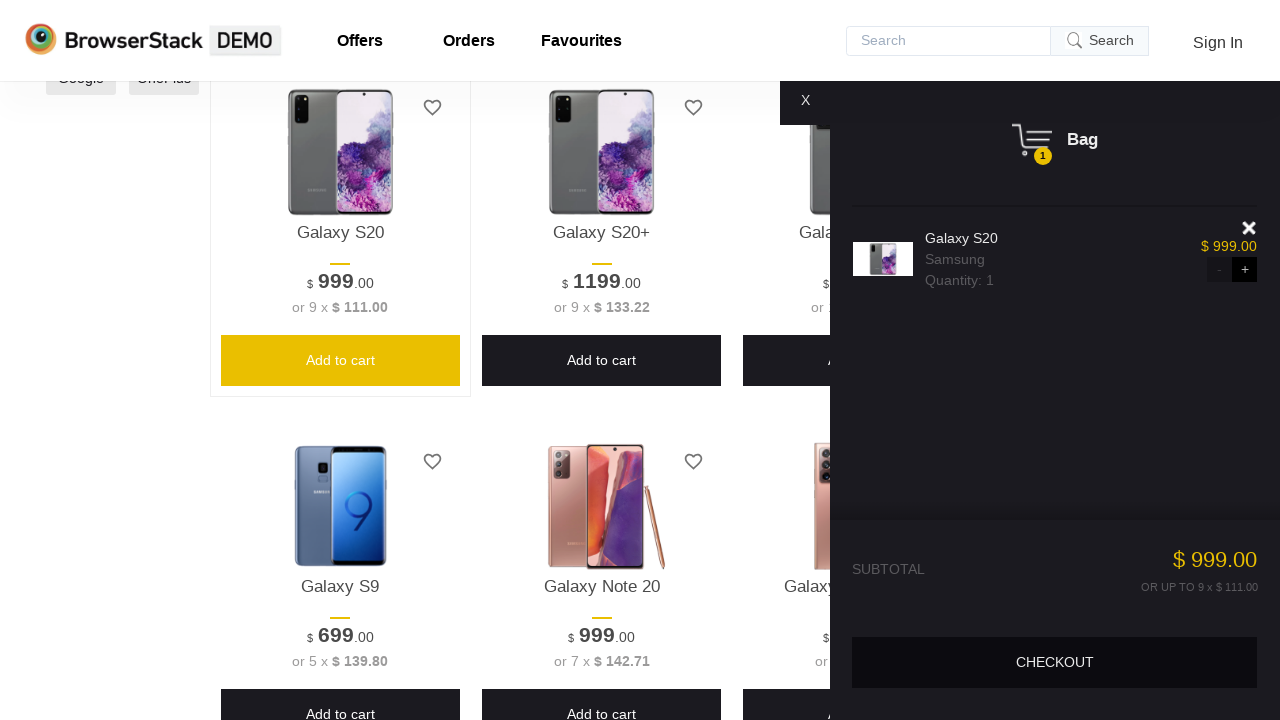

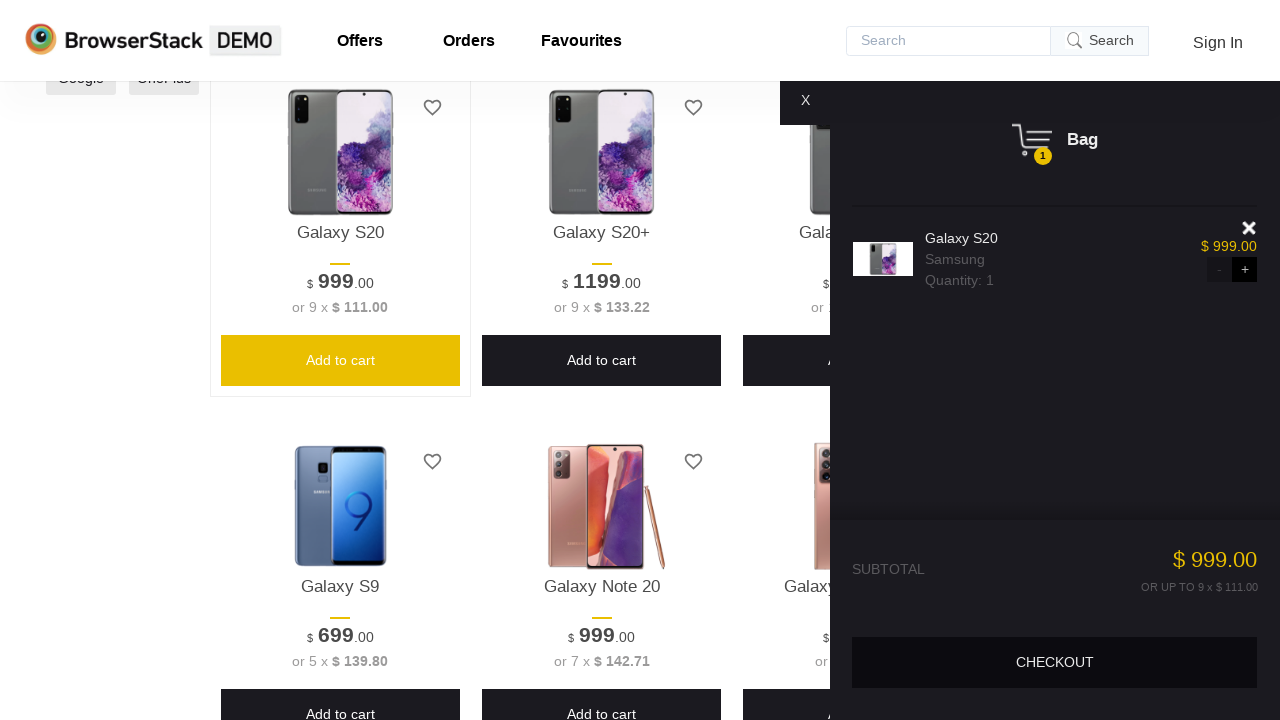